Tests prompt box alert by entering a name and accepting to verify the entered name appears in the result.

Starting URL: https://demoqa.com/alerts

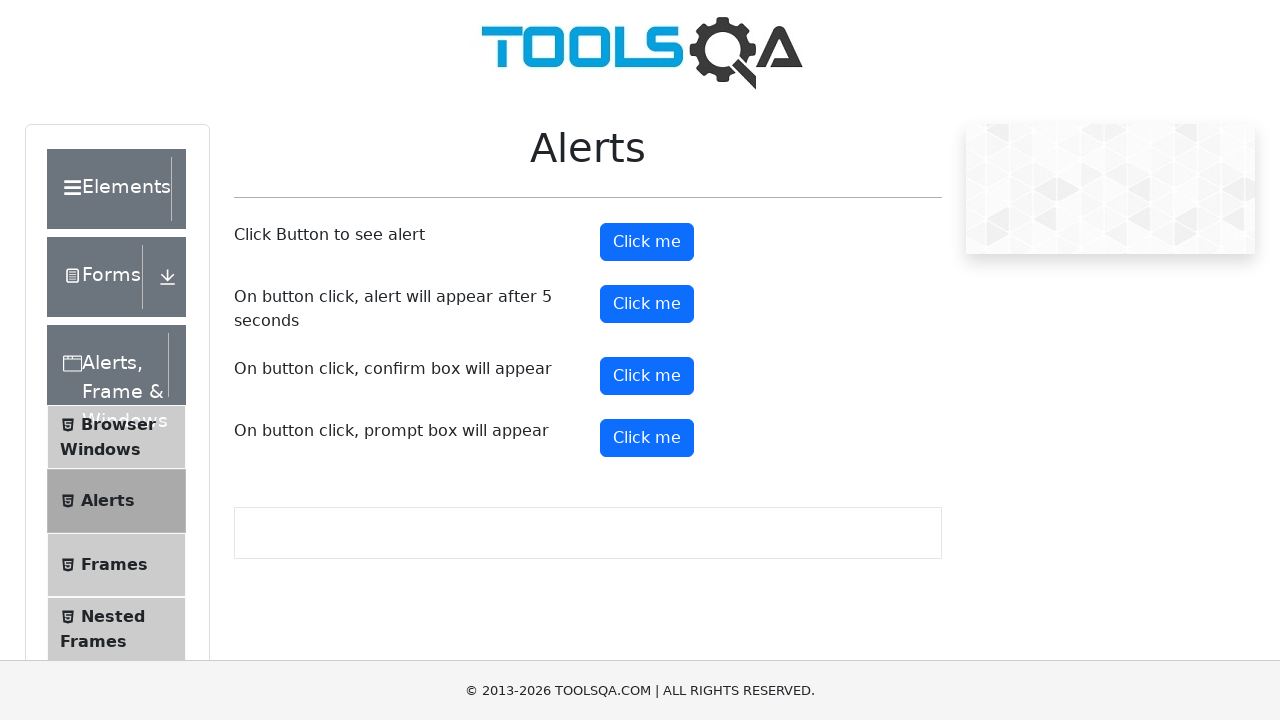

Set up dialog handler to accept prompt with name 'Ivan'
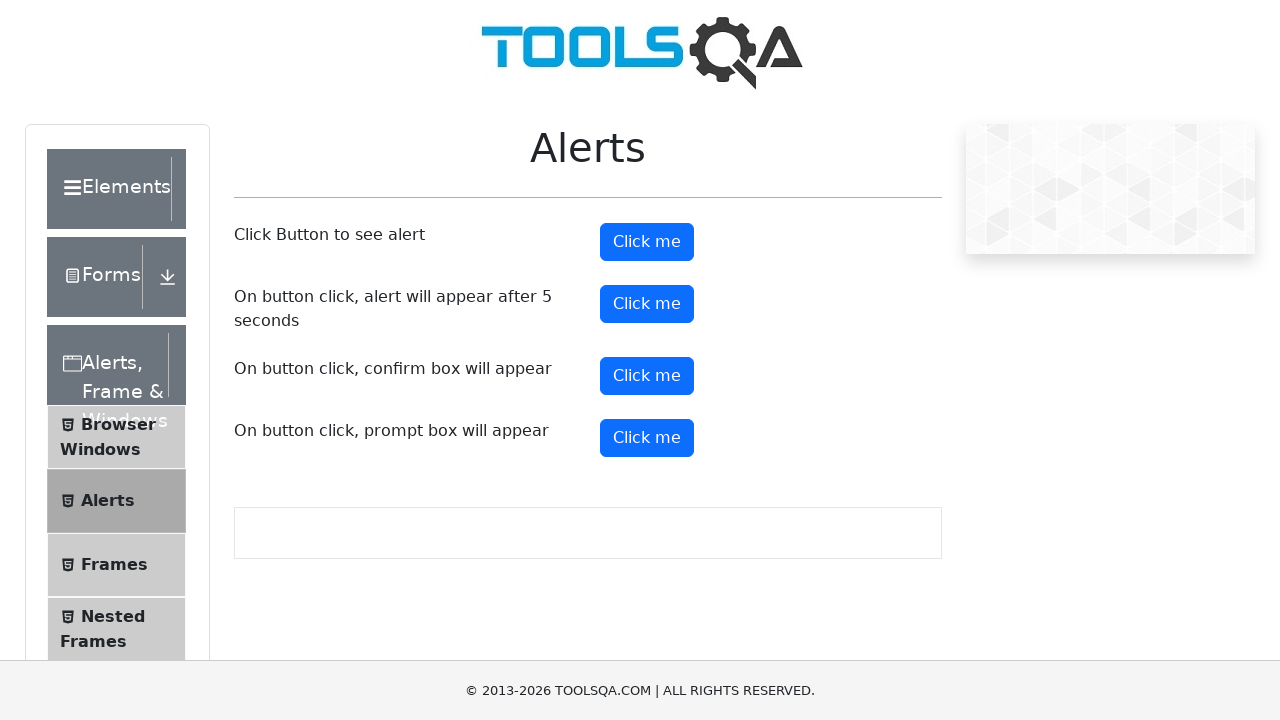

Clicked prompt button to trigger alert at (647, 438) on #promtButton
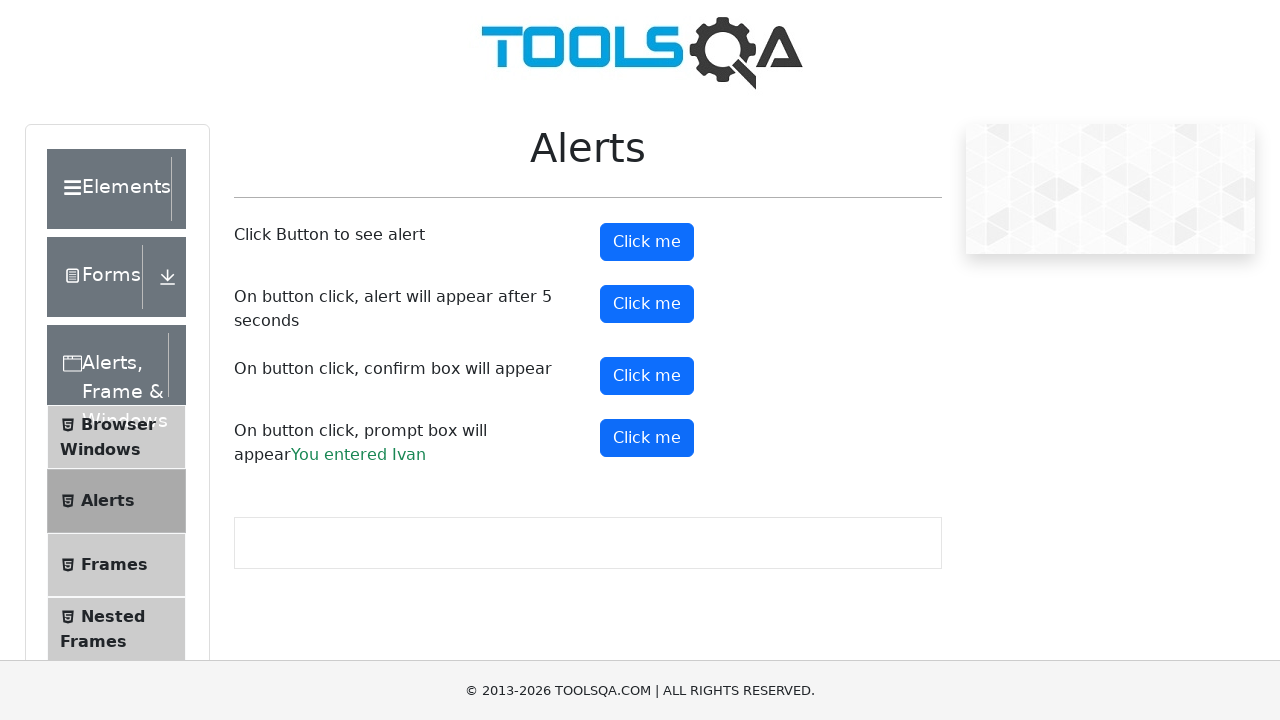

Waited for prompt result element to appear
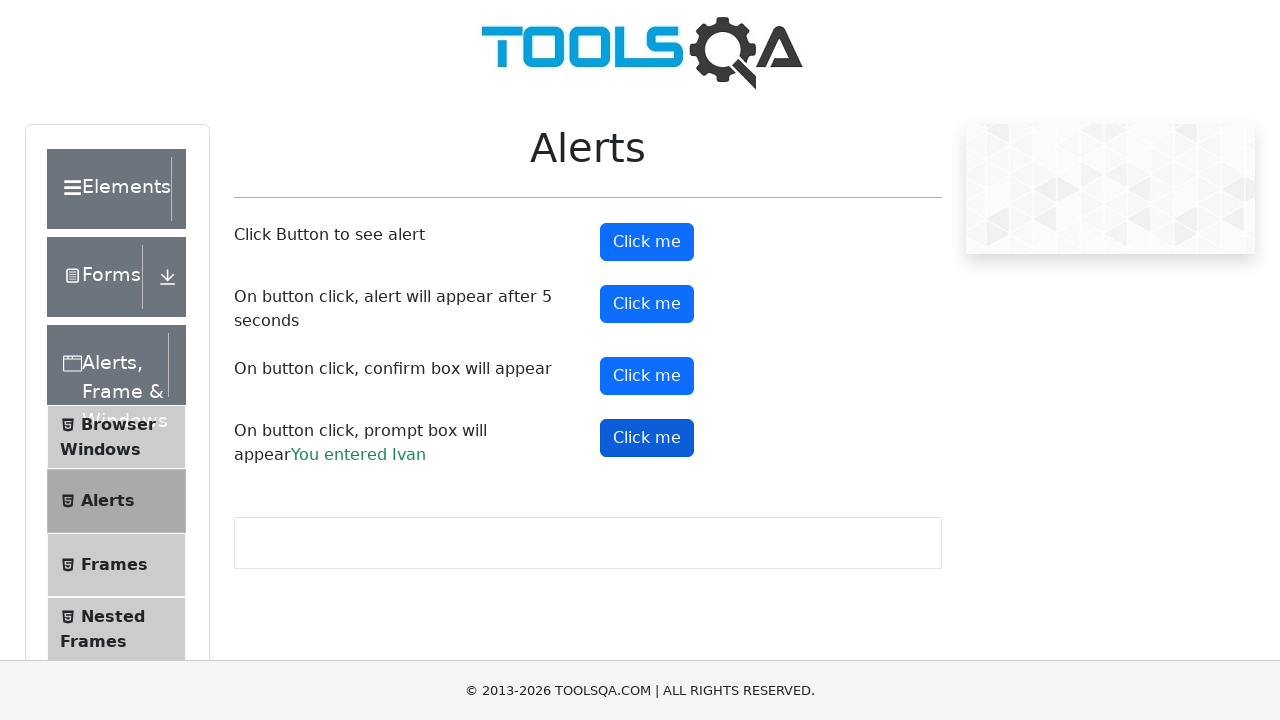

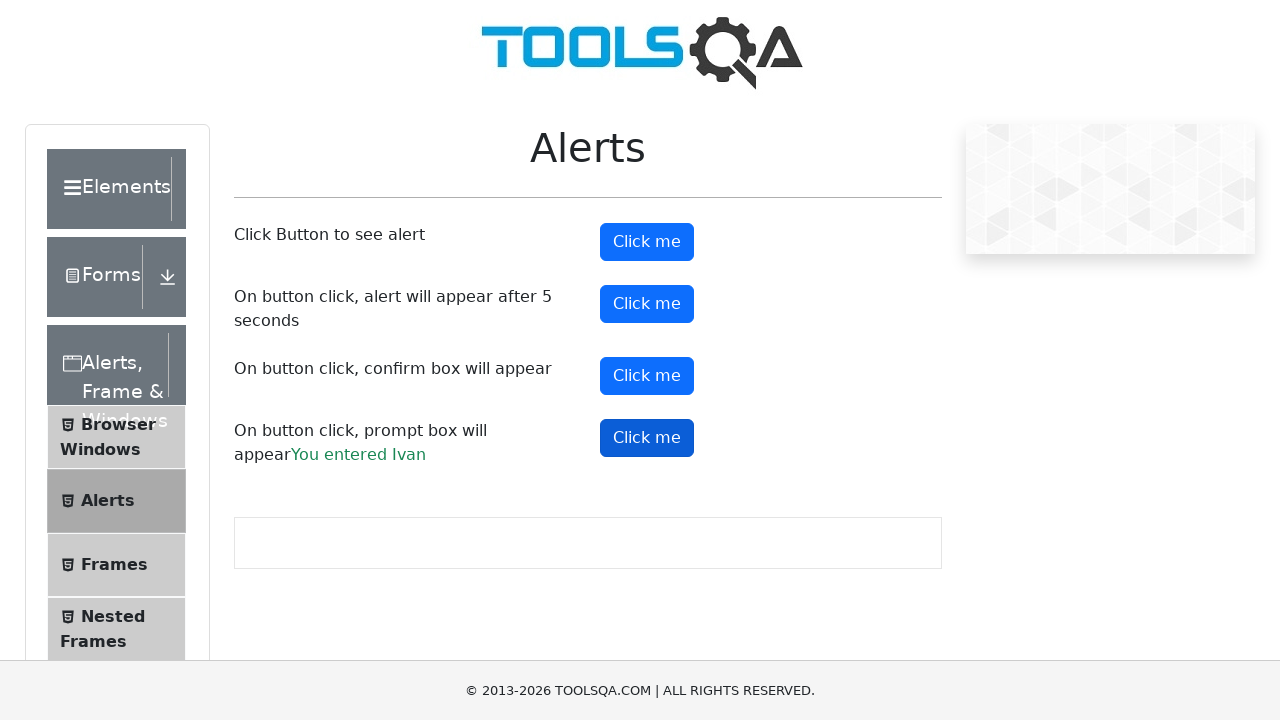